Tests radio button functionality on Selenium's web form demo page by checking the default selection state and then clicking to select a radio button

Starting URL: https://www.selenium.dev/selenium/web/web-form.html

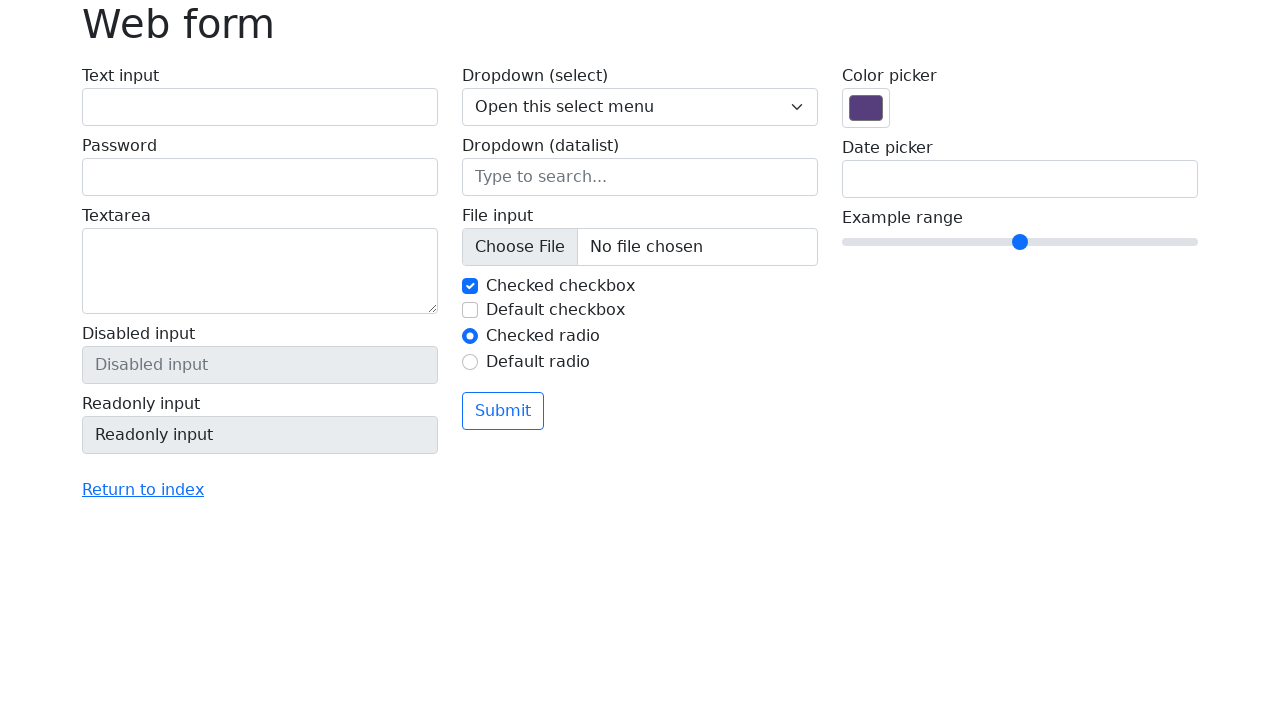

Waited for radio button element to be present on the page
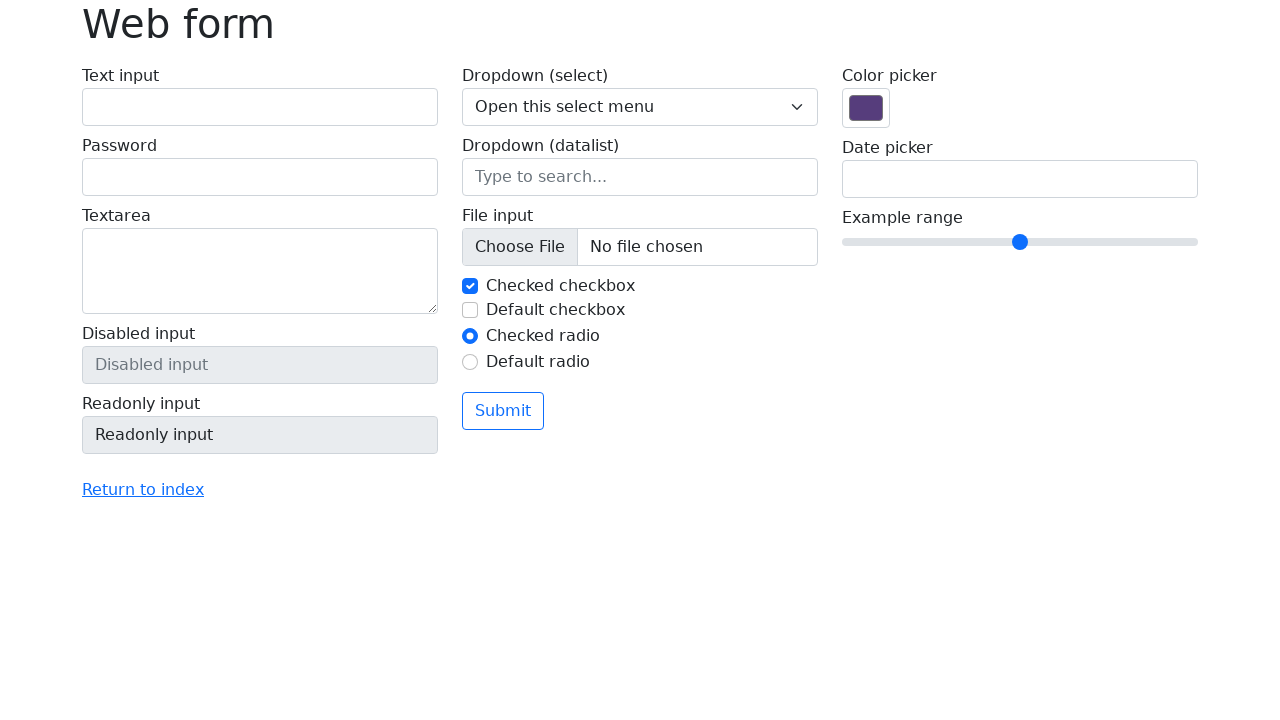

Clicked on radio button to select it at (470, 362) on input#my-radio-2
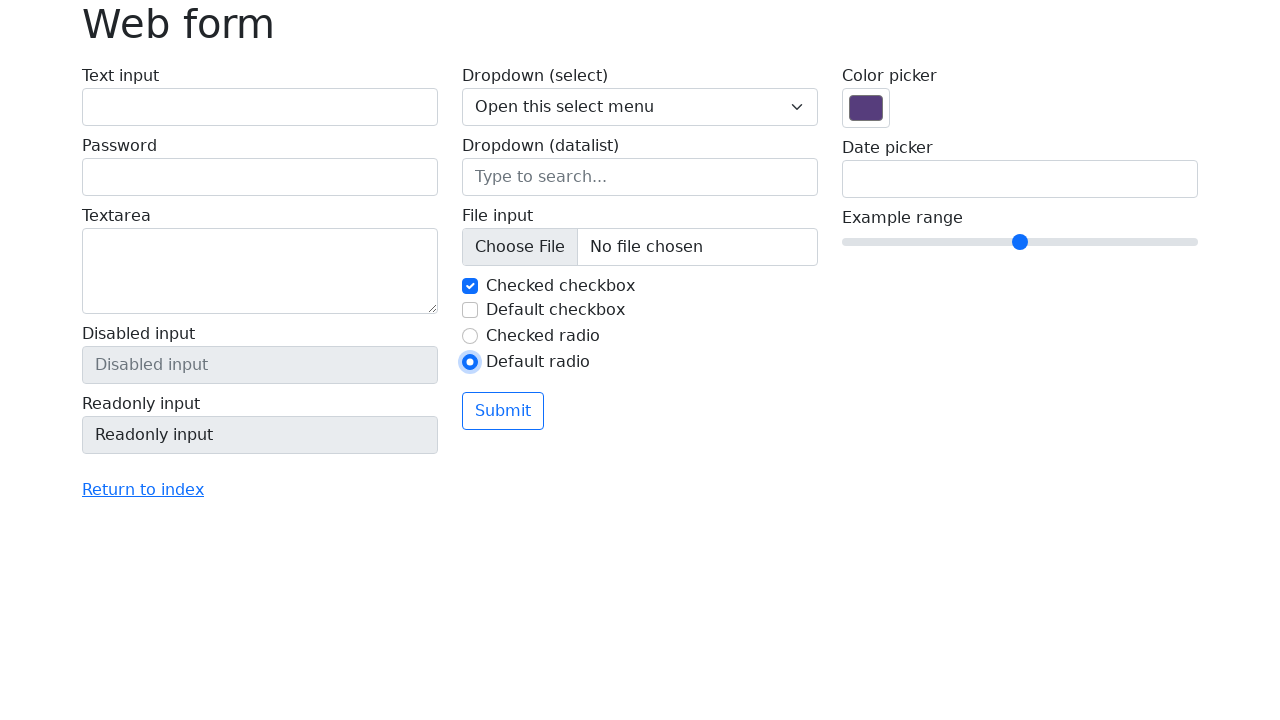

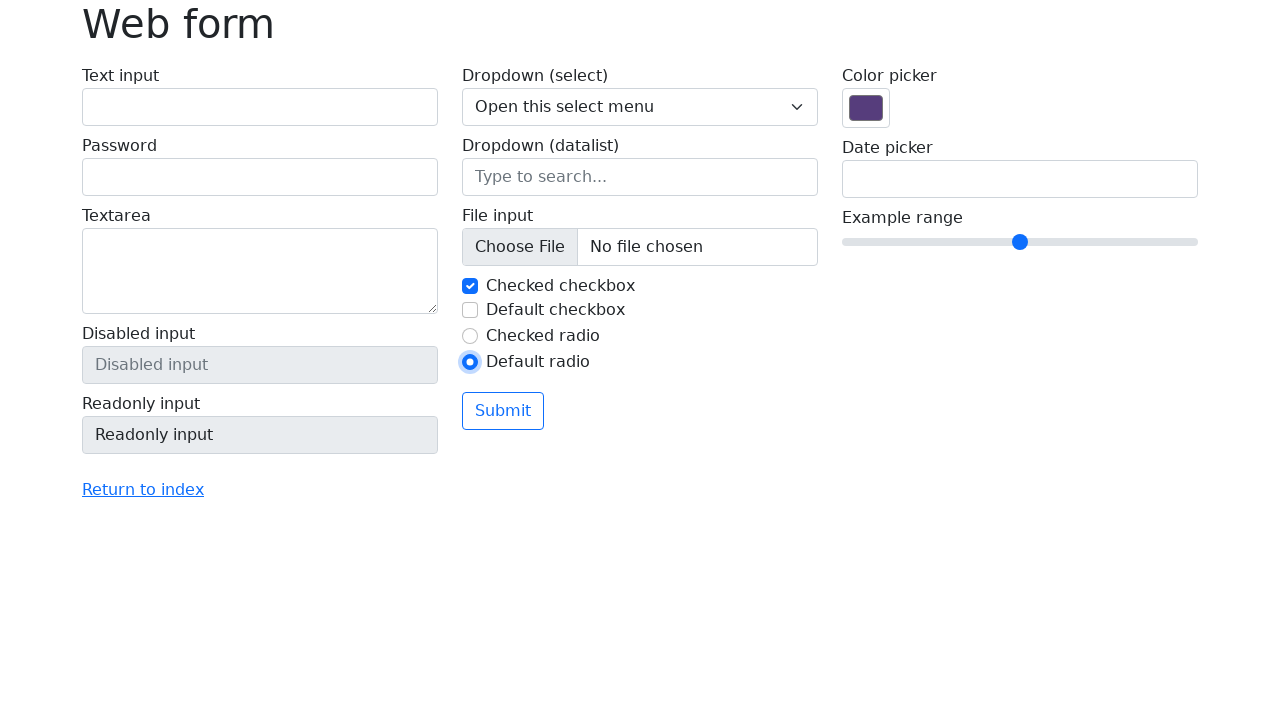